Tests alert handling by clicking an alert button on an automation practice page

Starting URL: https://rahulshettyacademy.com/AutomationPractice/

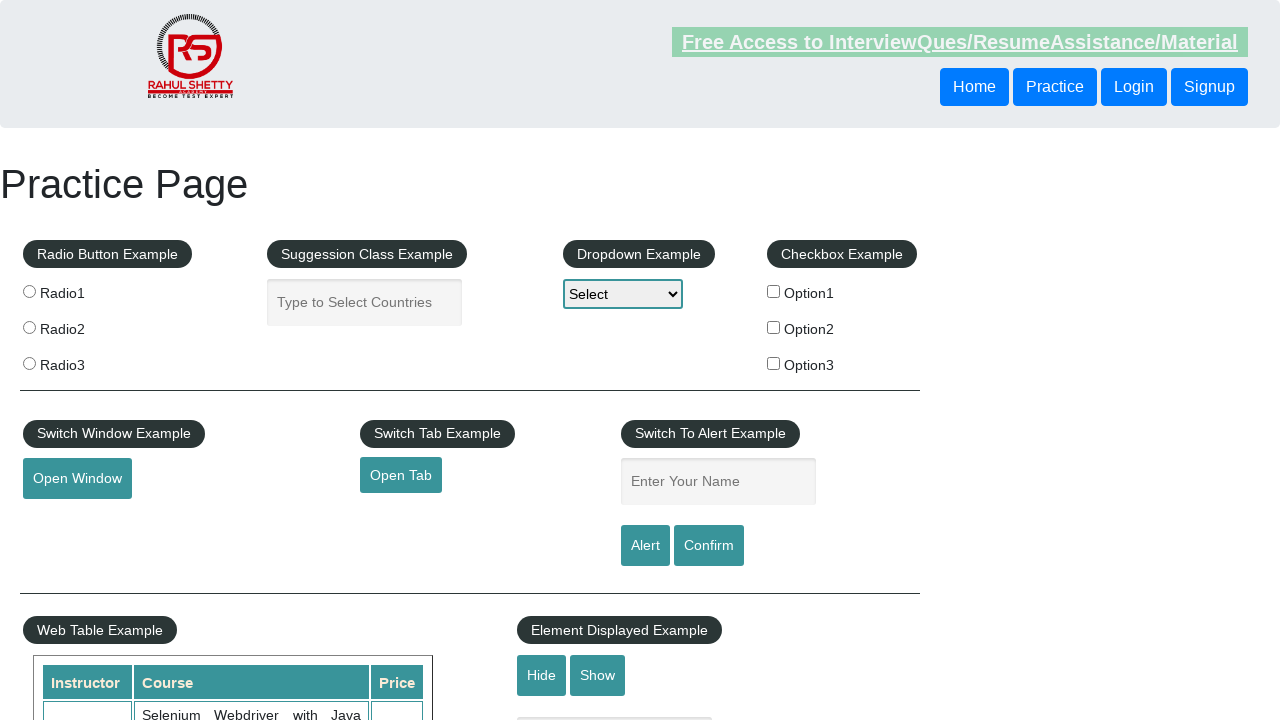

Clicked the alert button at (645, 546) on #alertbtn
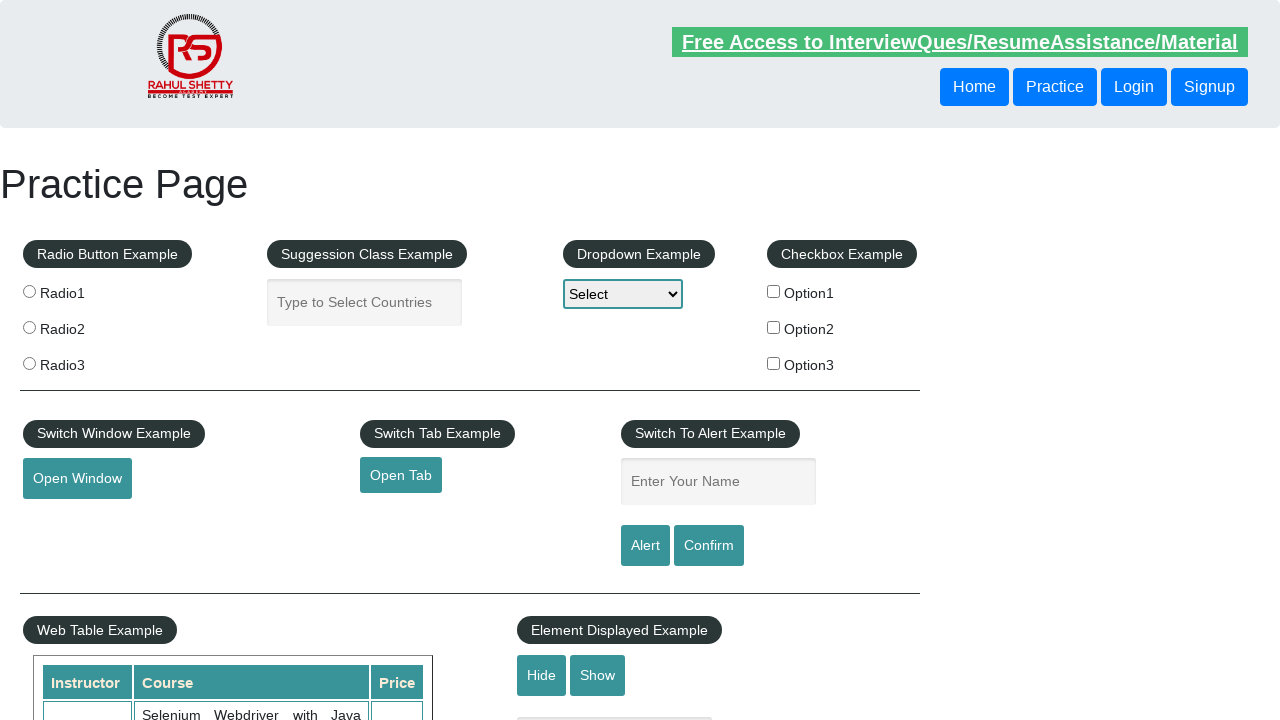

Waited 2500ms for alert interaction to complete
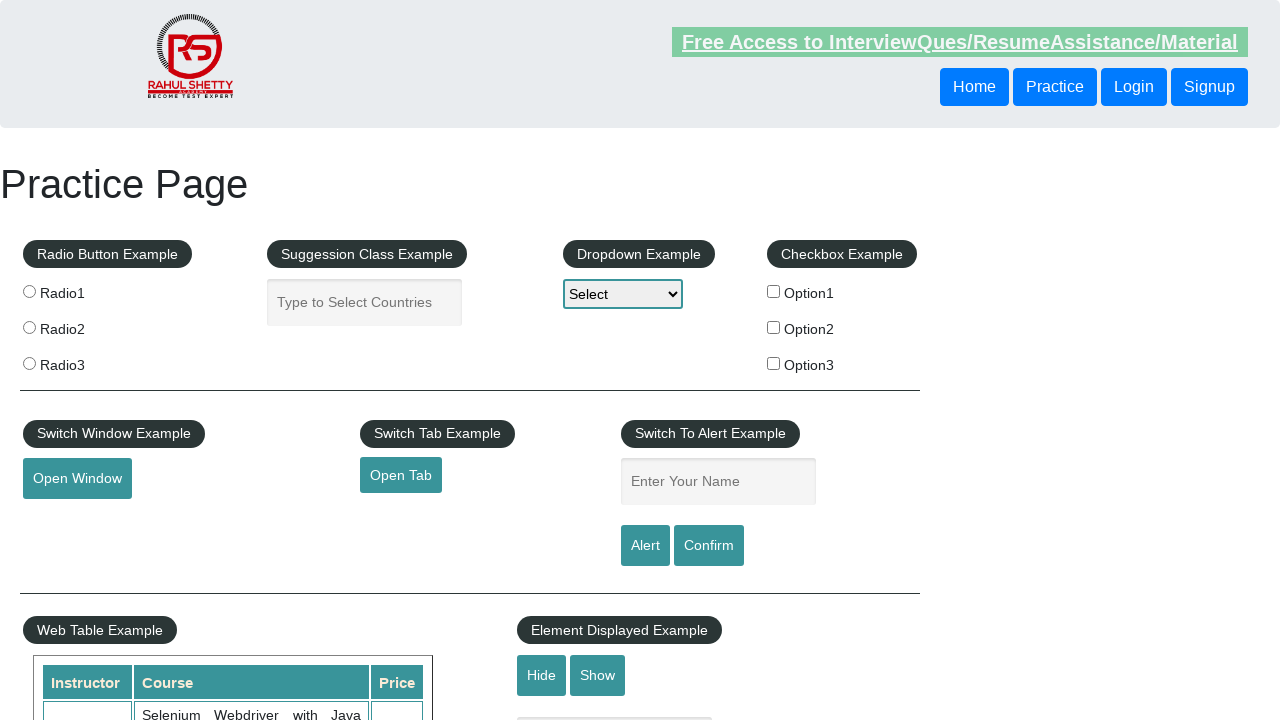

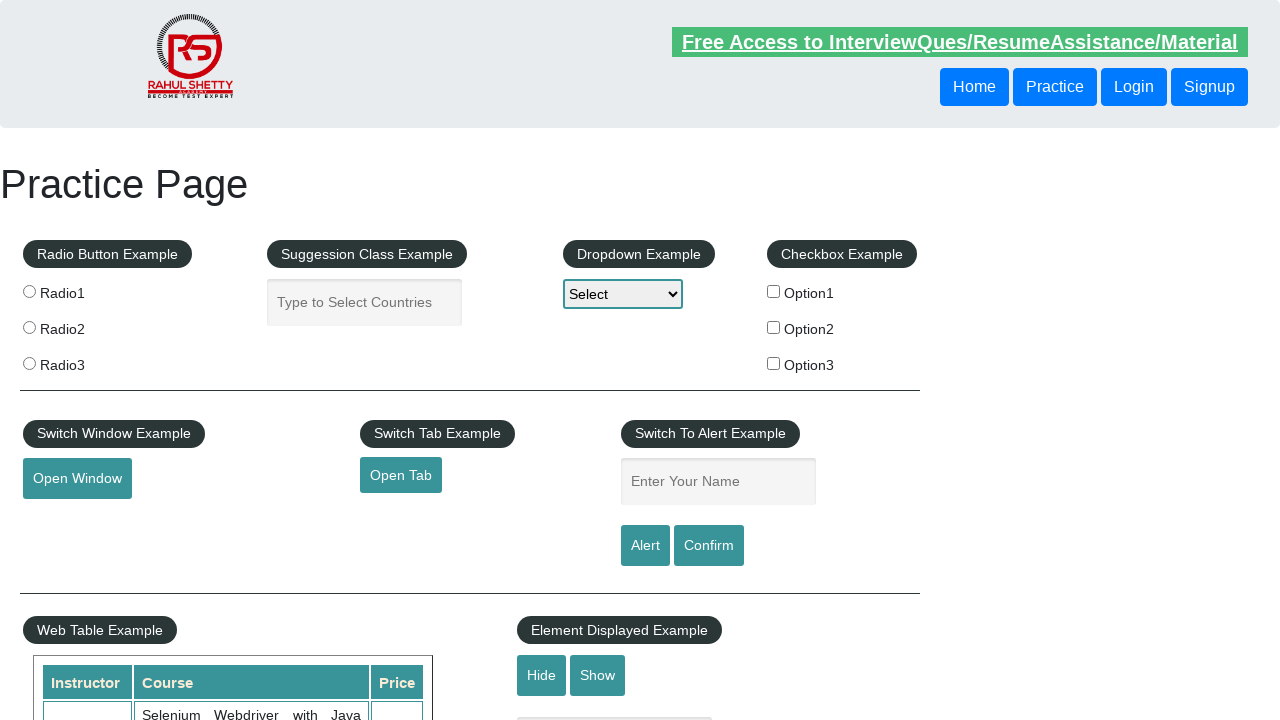